Tests drag and drop functionality by dragging an element and dropping it onto a target element within an iframe

Starting URL: http://jqueryui.com/droppable/

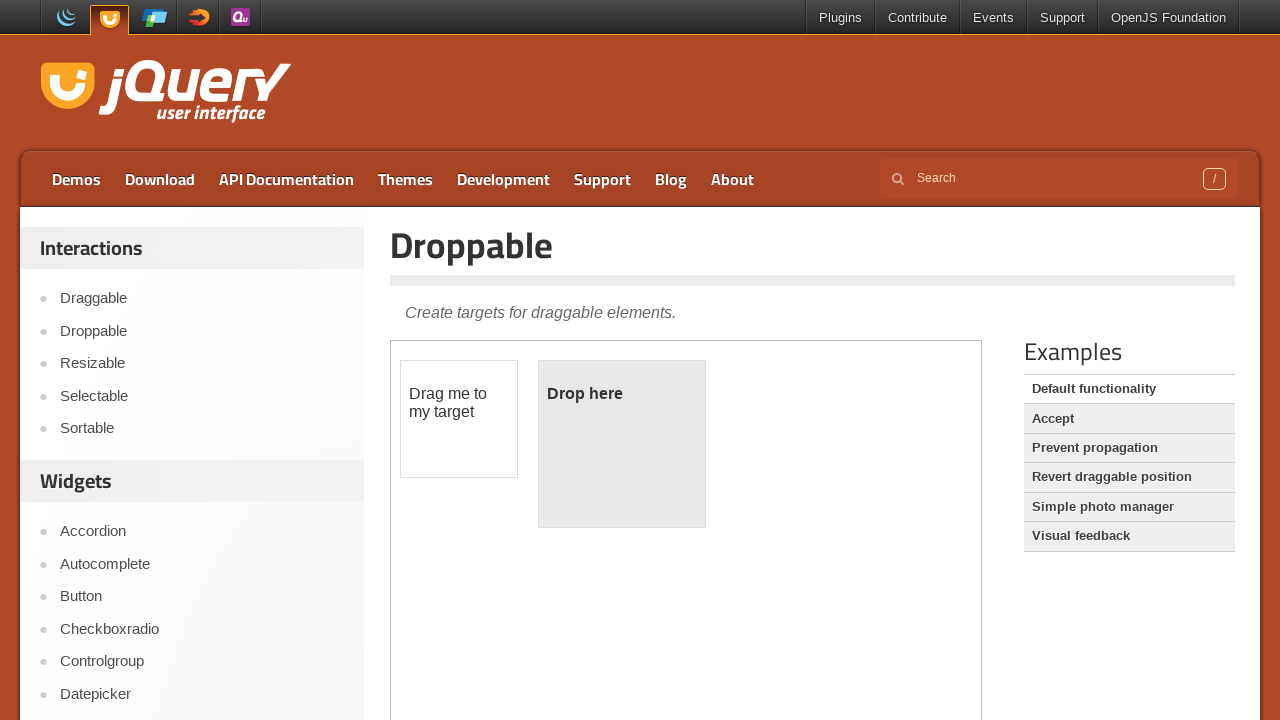

Located the demo iframe
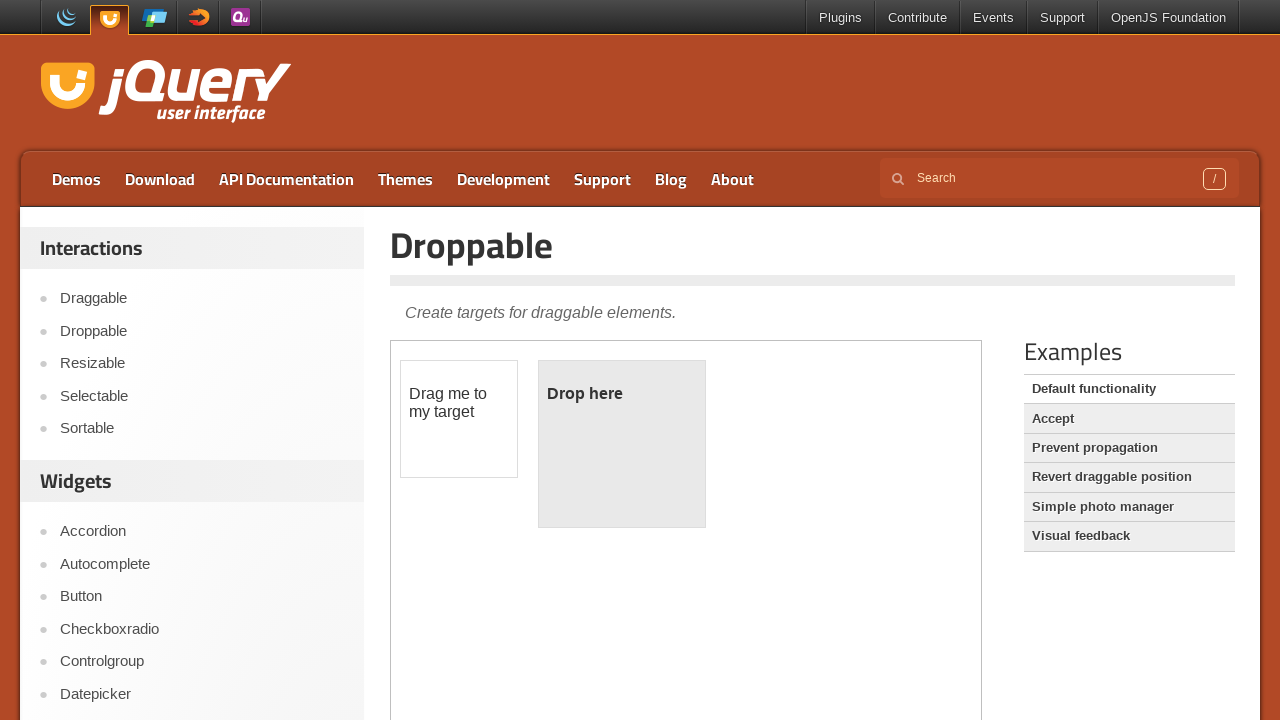

Located the draggable element
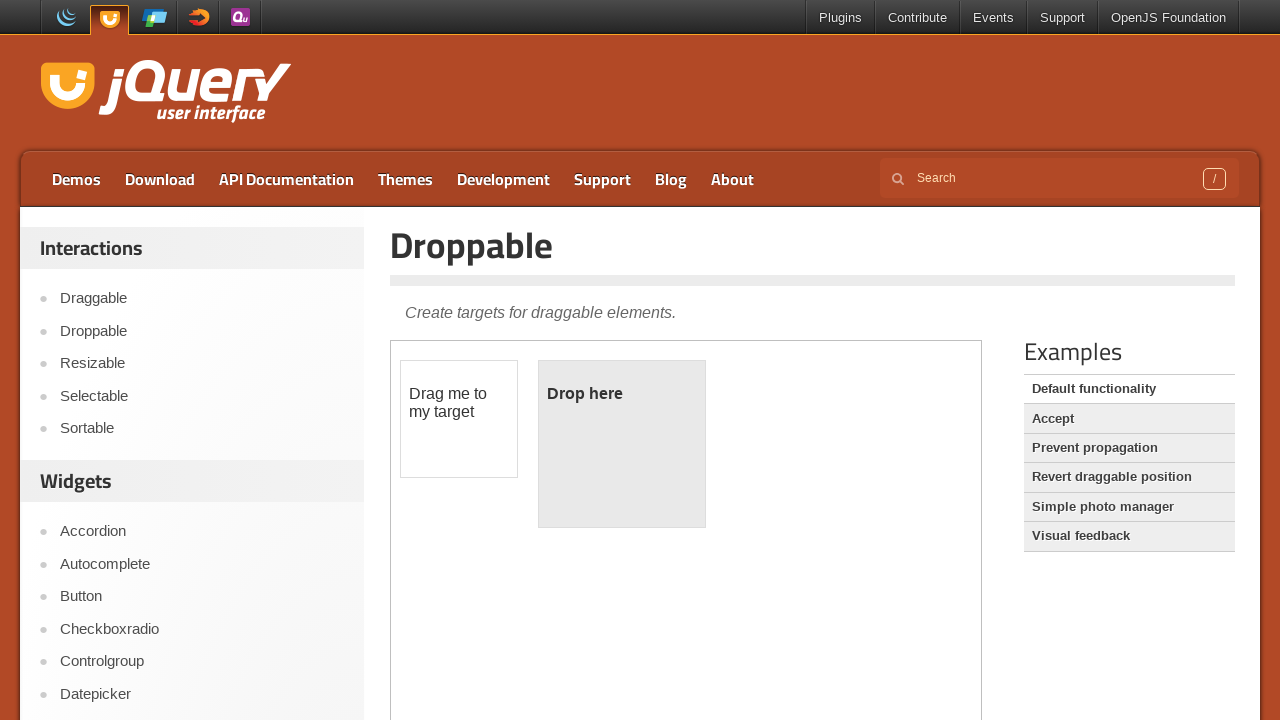

Located the droppable target element
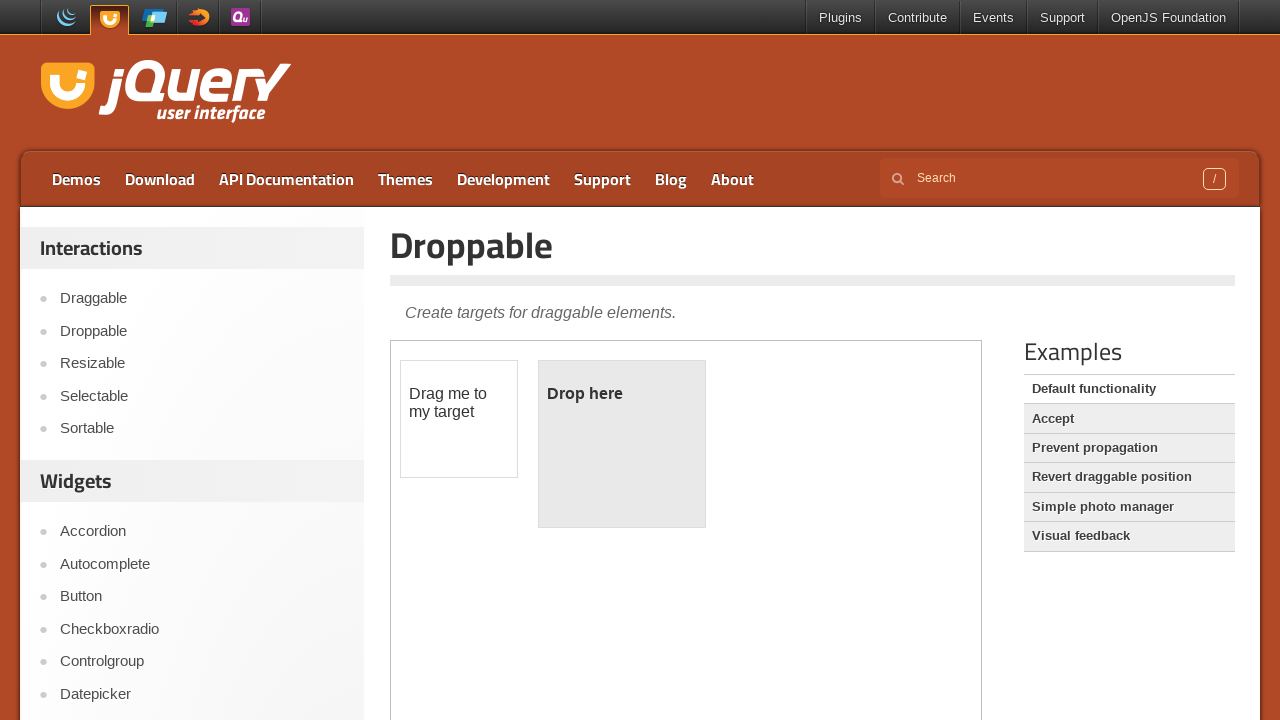

Dragged draggable element onto droppable target at (622, 444)
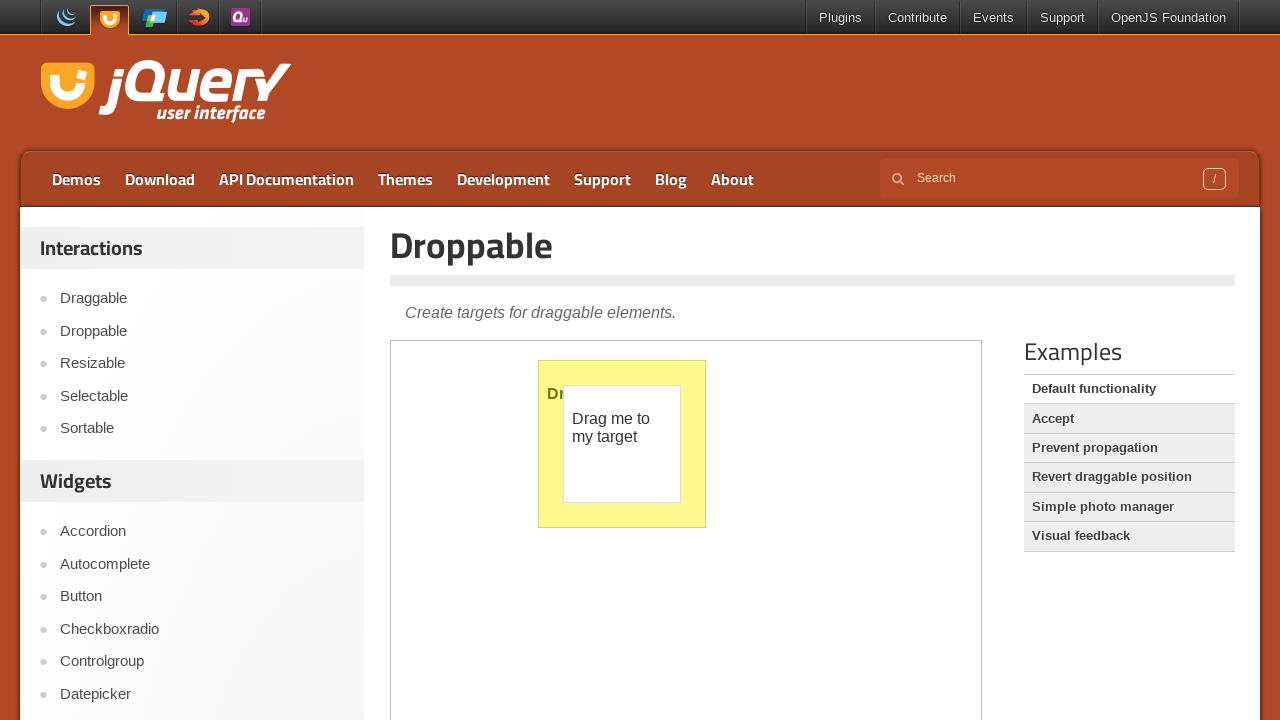

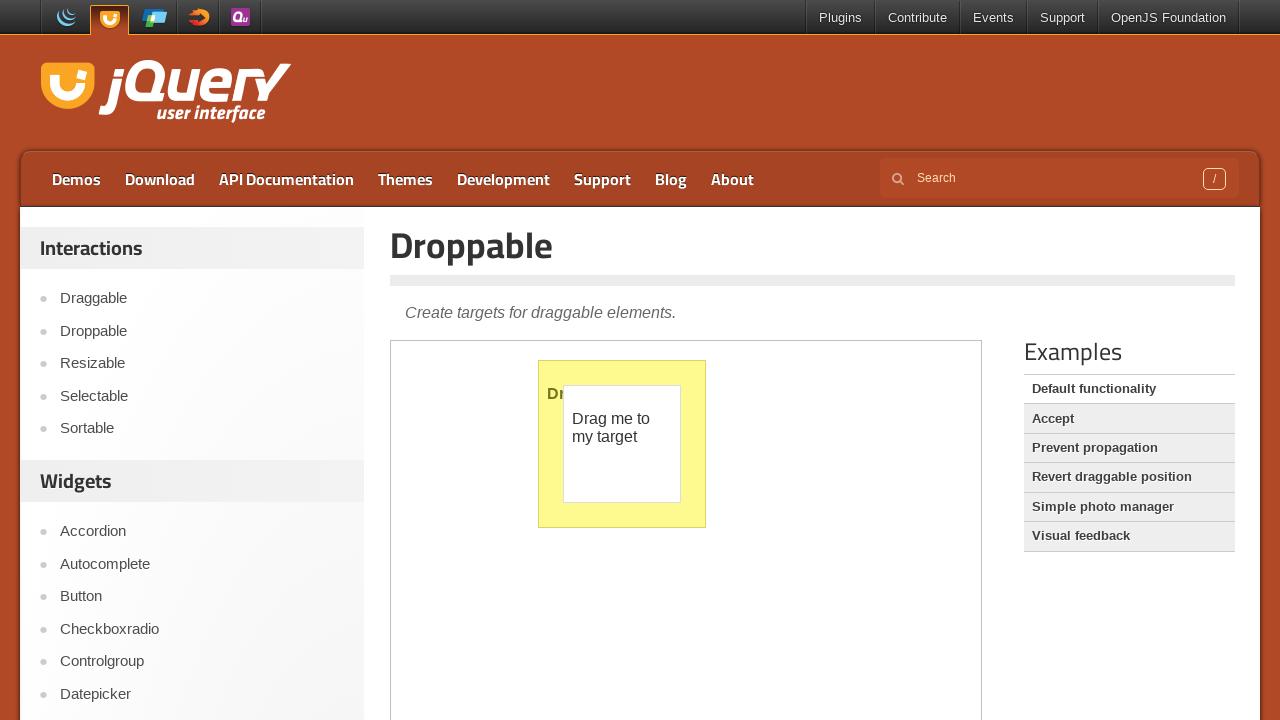